Tests enabling disabled form fields using JavaScript execution on a wedding profile creation page, then selecting values from dropdown menus for gender and religion fields.

Starting URL: https://proposalfinder.com/create-wedding-profile

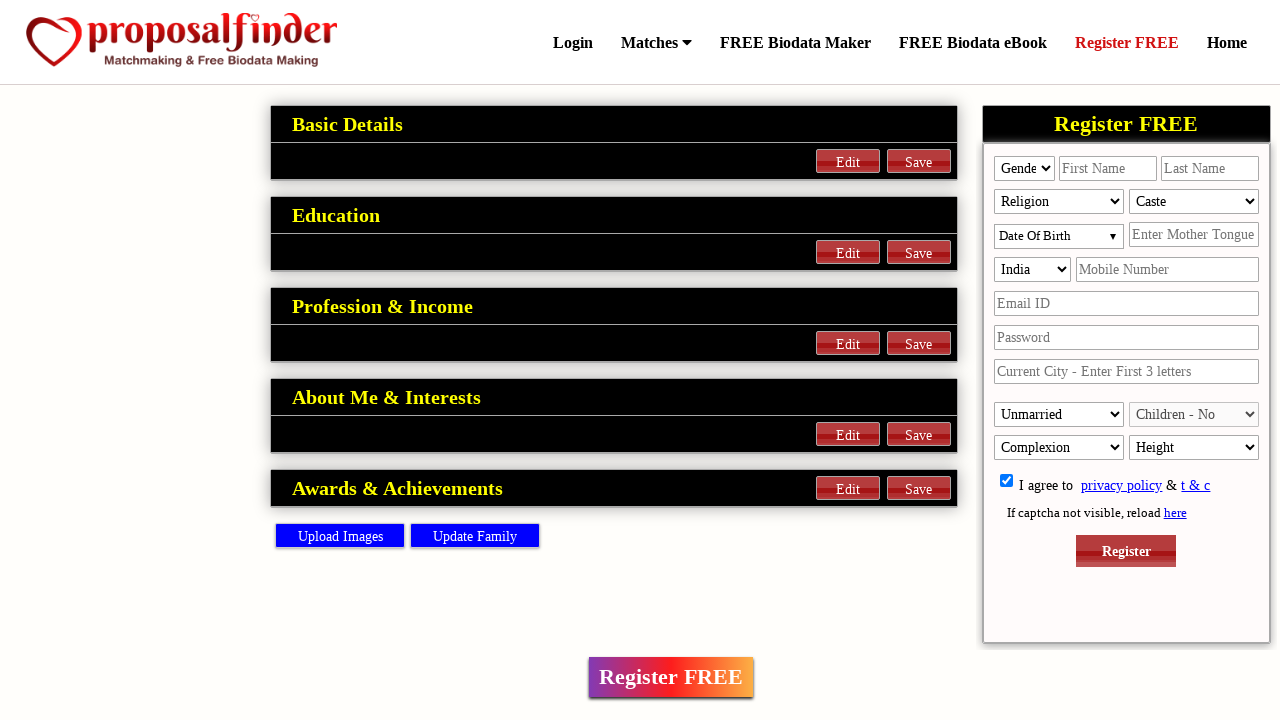

Waited for page to load (2 seconds)
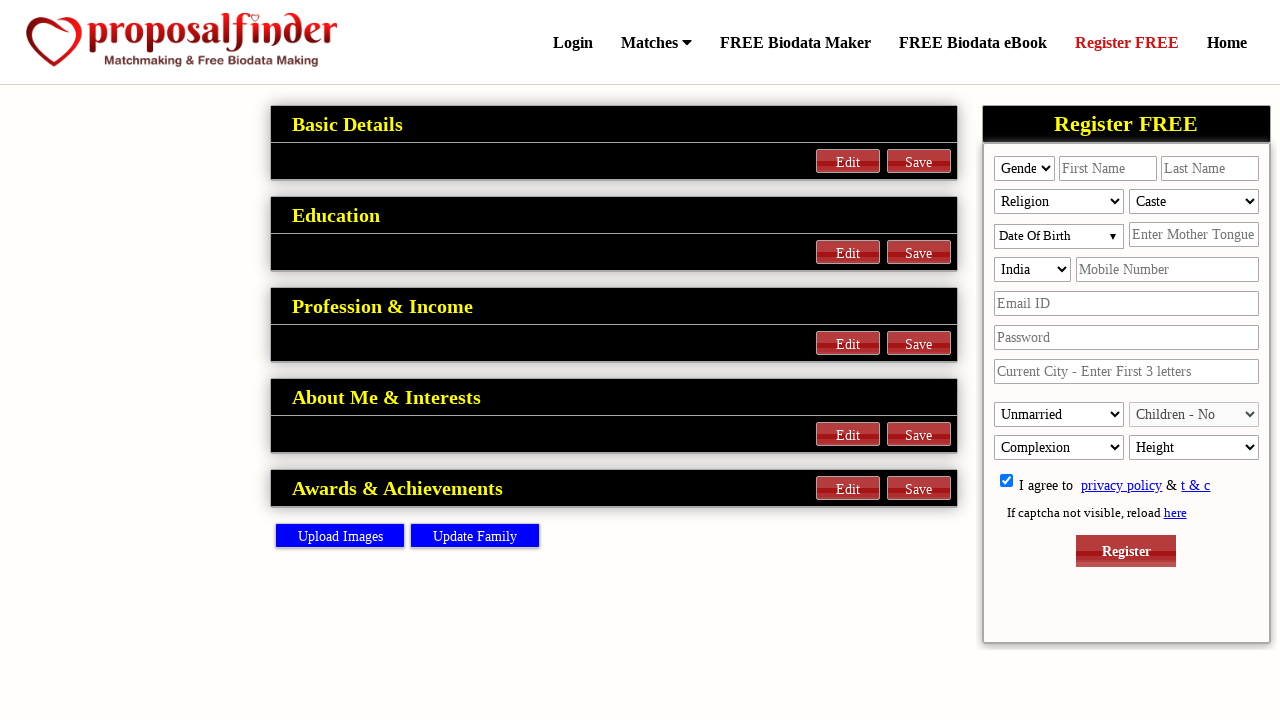

Clicked the first Edit button to open wedding profile form at (848, 161) on (//input[@value='Edit'])[1]
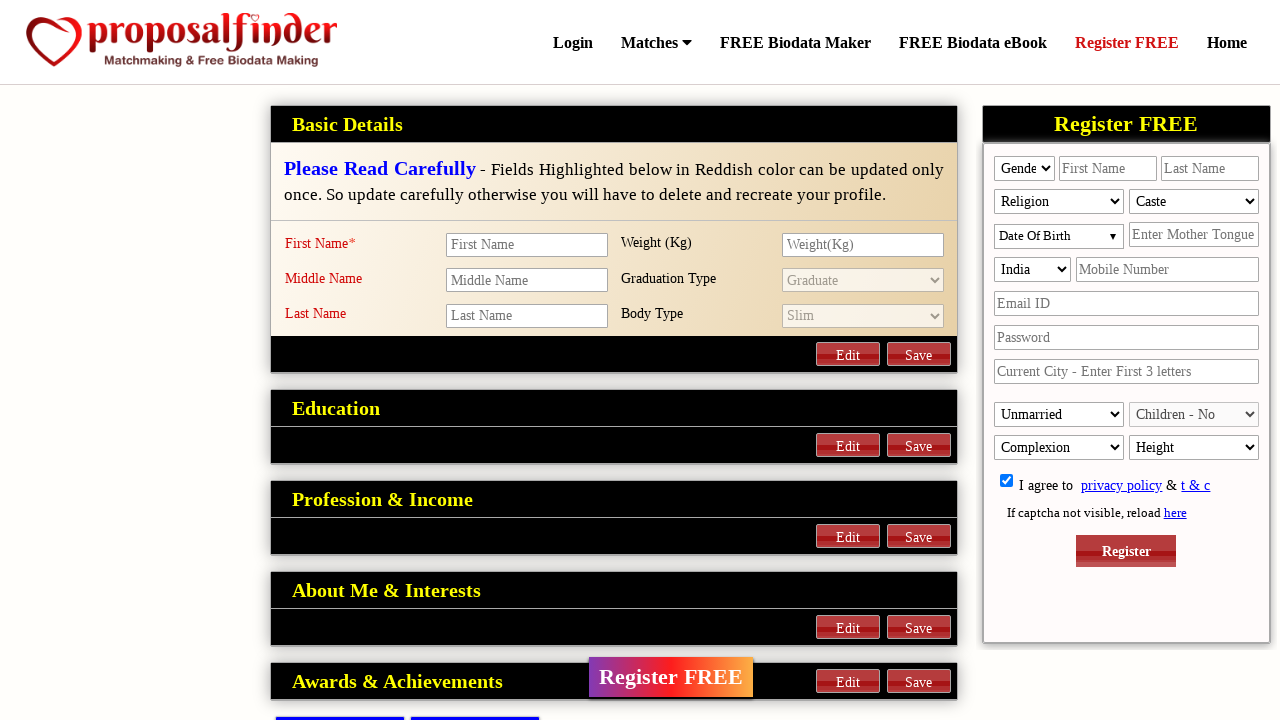

Waited for form to fully load (2 seconds)
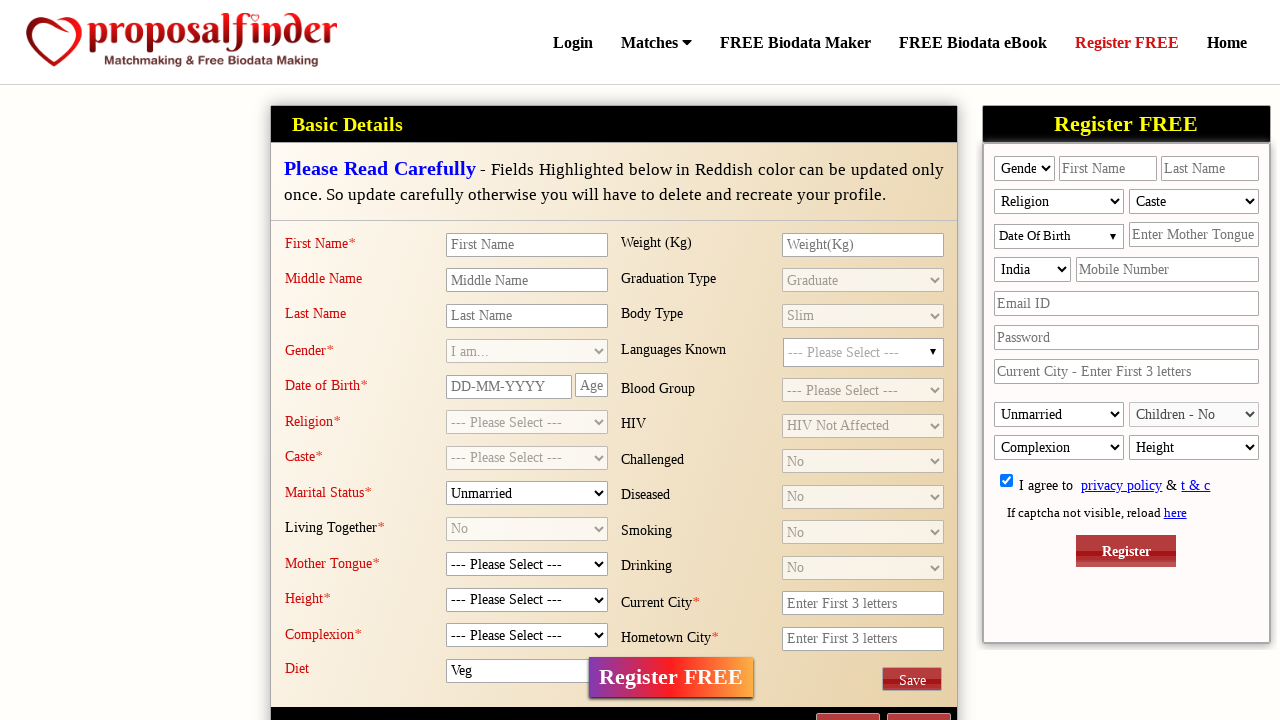

Executed JavaScript to enable disabled gender dropdown field
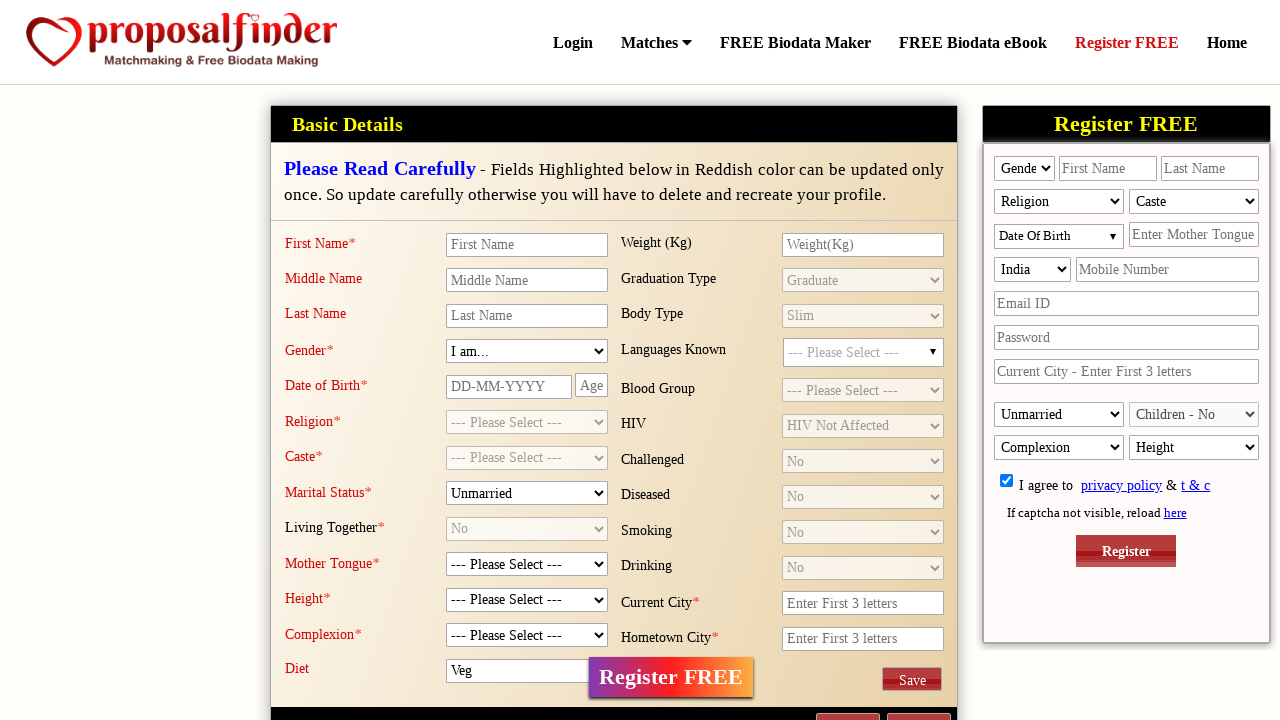

Selected 'Male' from the gender dropdown on #cp-gender
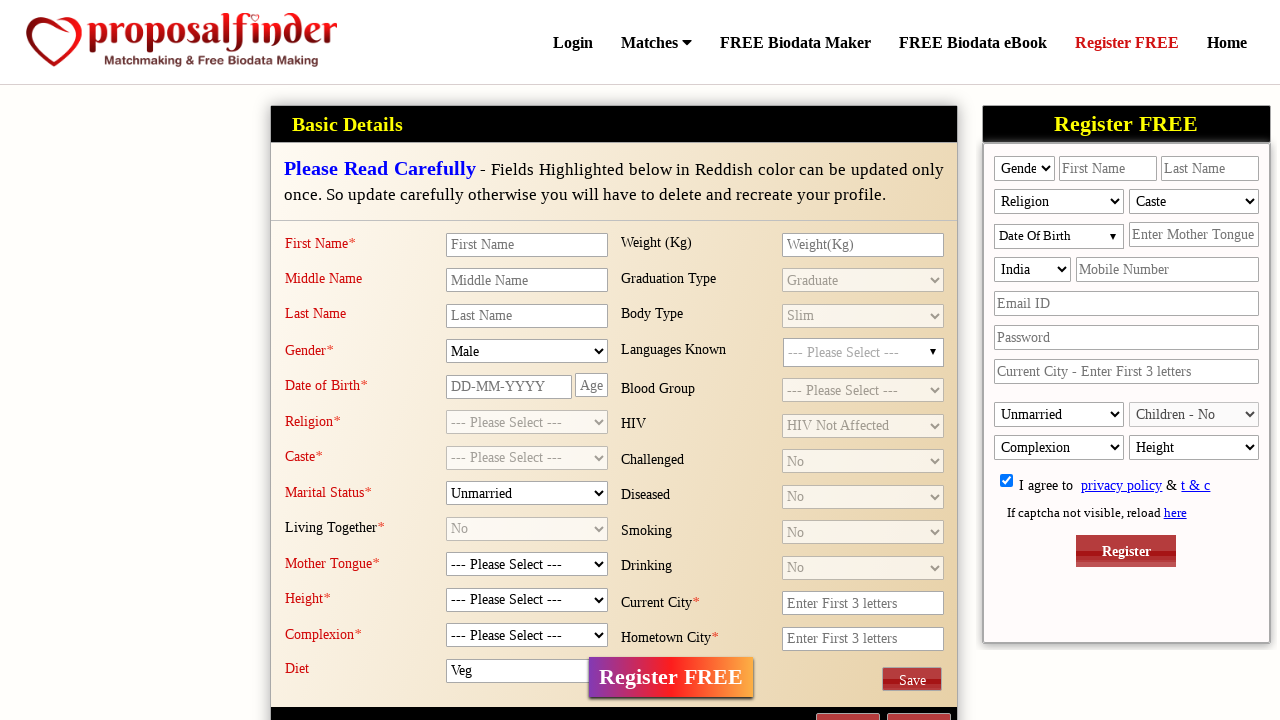

Waited after gender selection (2 seconds)
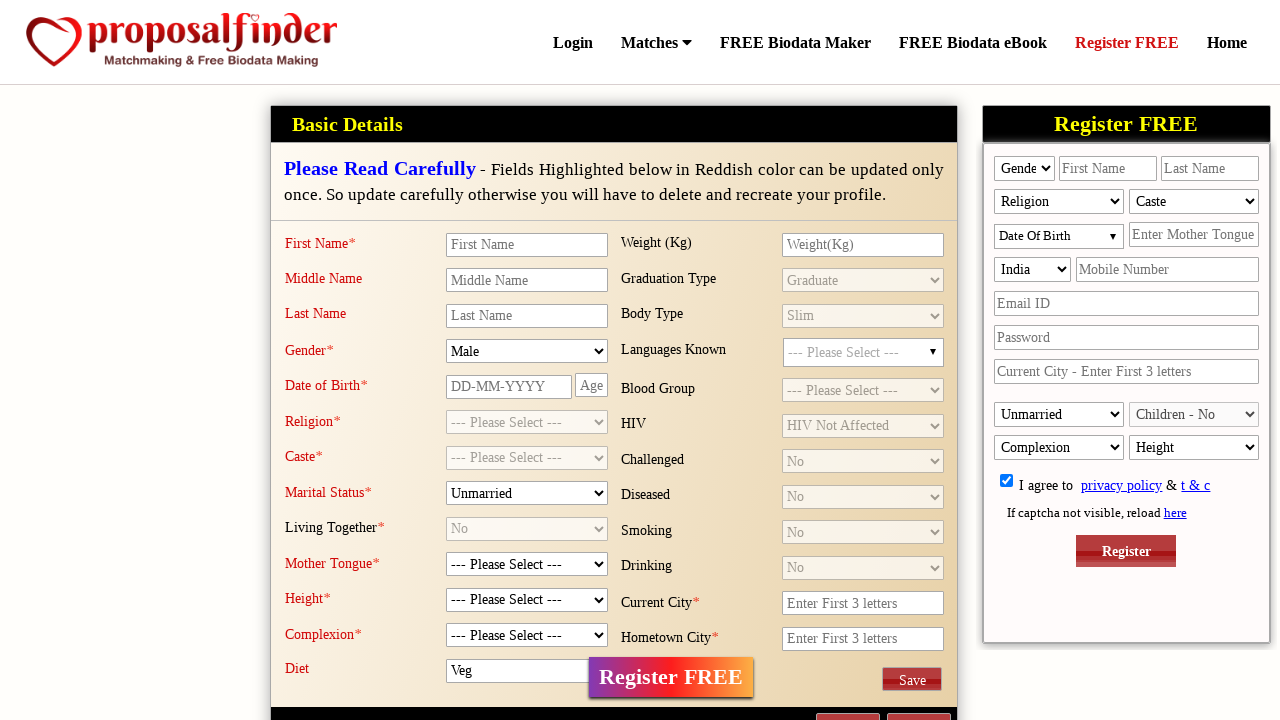

Executed JavaScript to enable disabled religion dropdown field
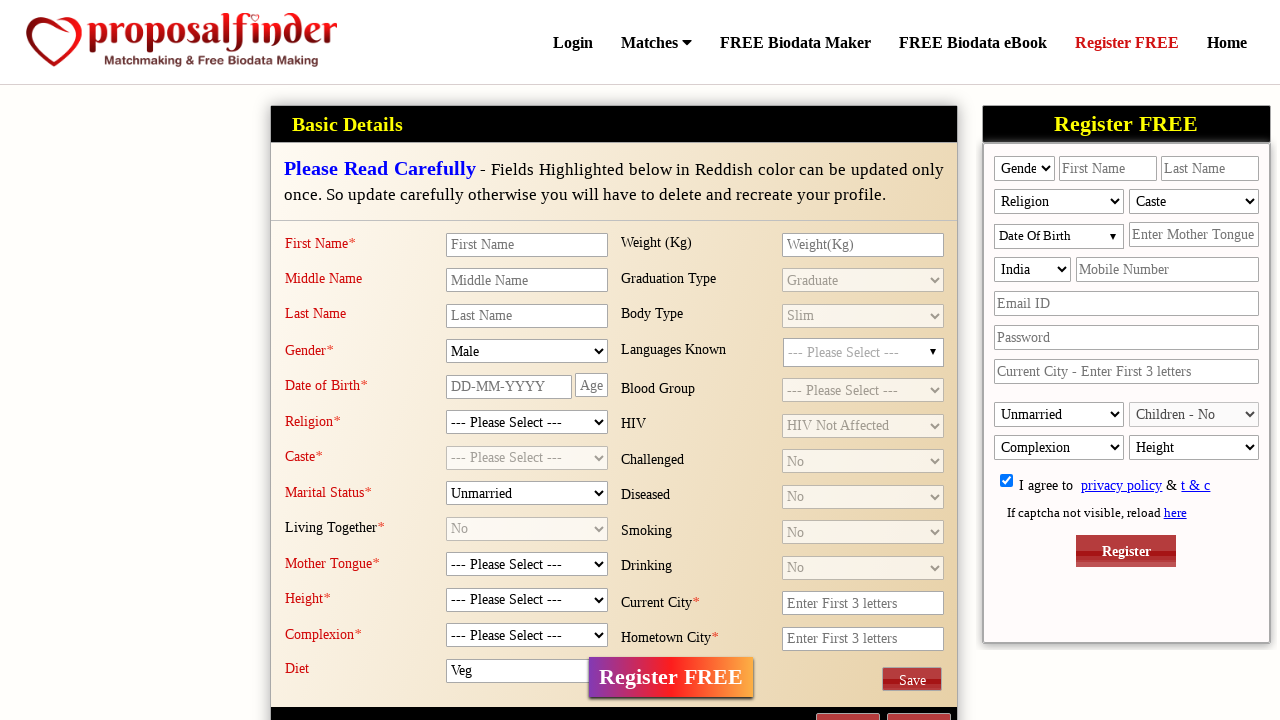

Selected 'Hindu' from the religion dropdown on #cp-religion
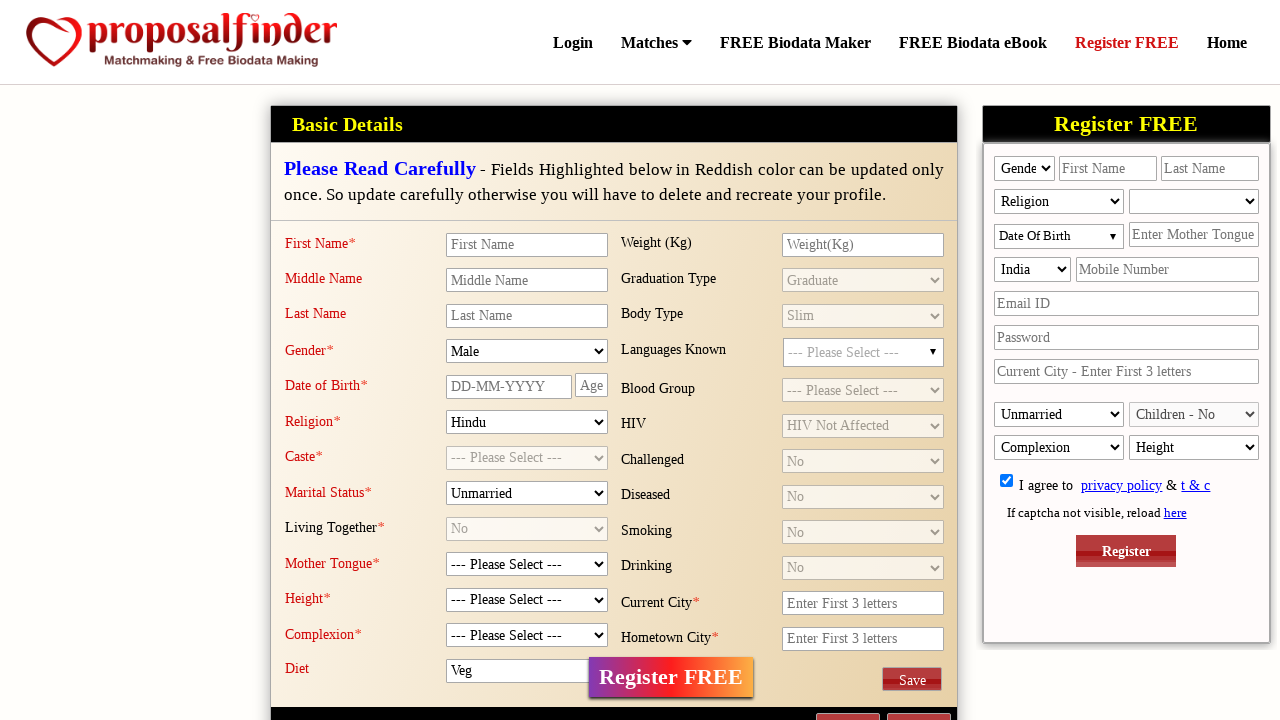

Waited after religion selection (2 seconds)
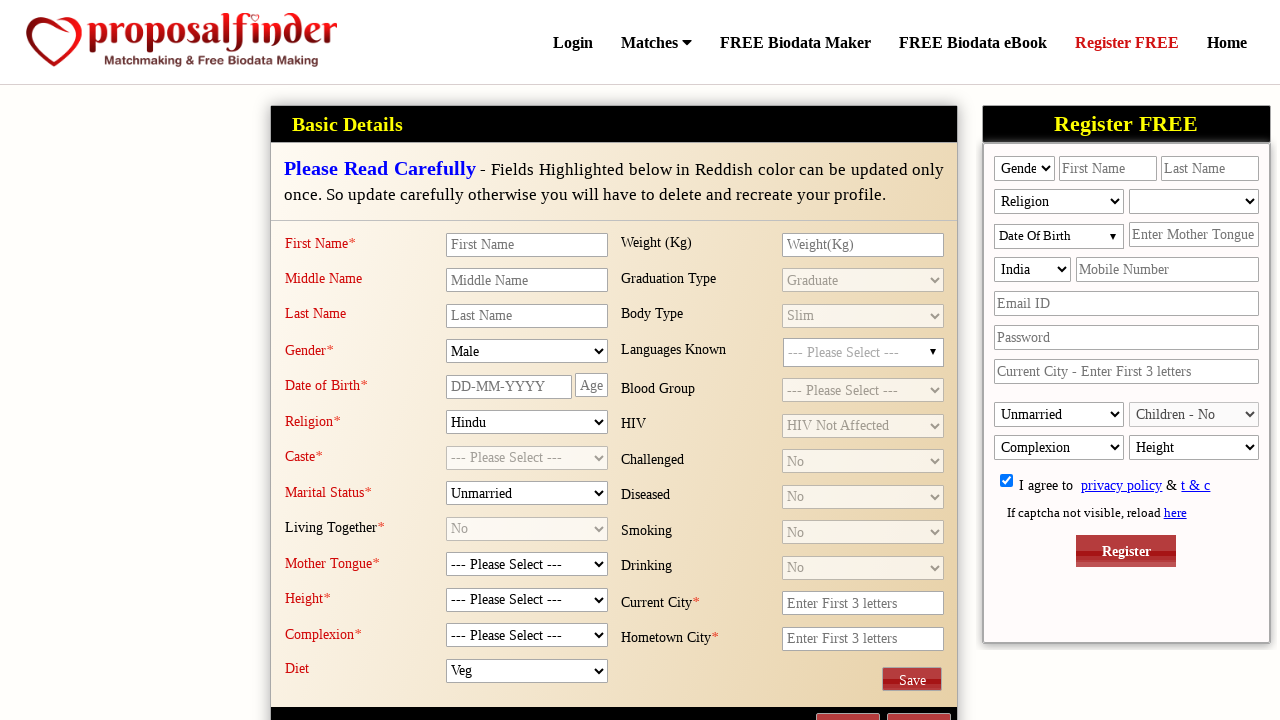

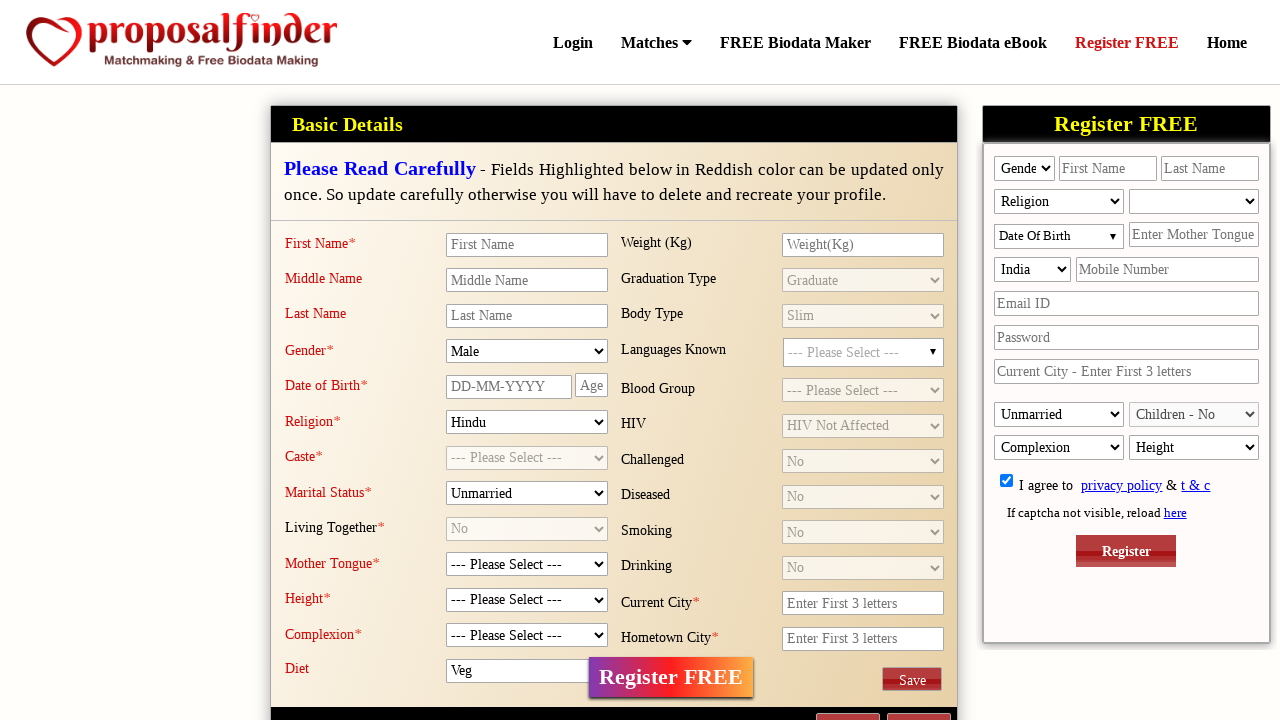